Tests JavaScript confirm dialog by clicking on the JS Confirm button and dismissing the dialog by clicking Cancel, then verifies the response is displayed.

Starting URL: https://practice.expandtesting.com/

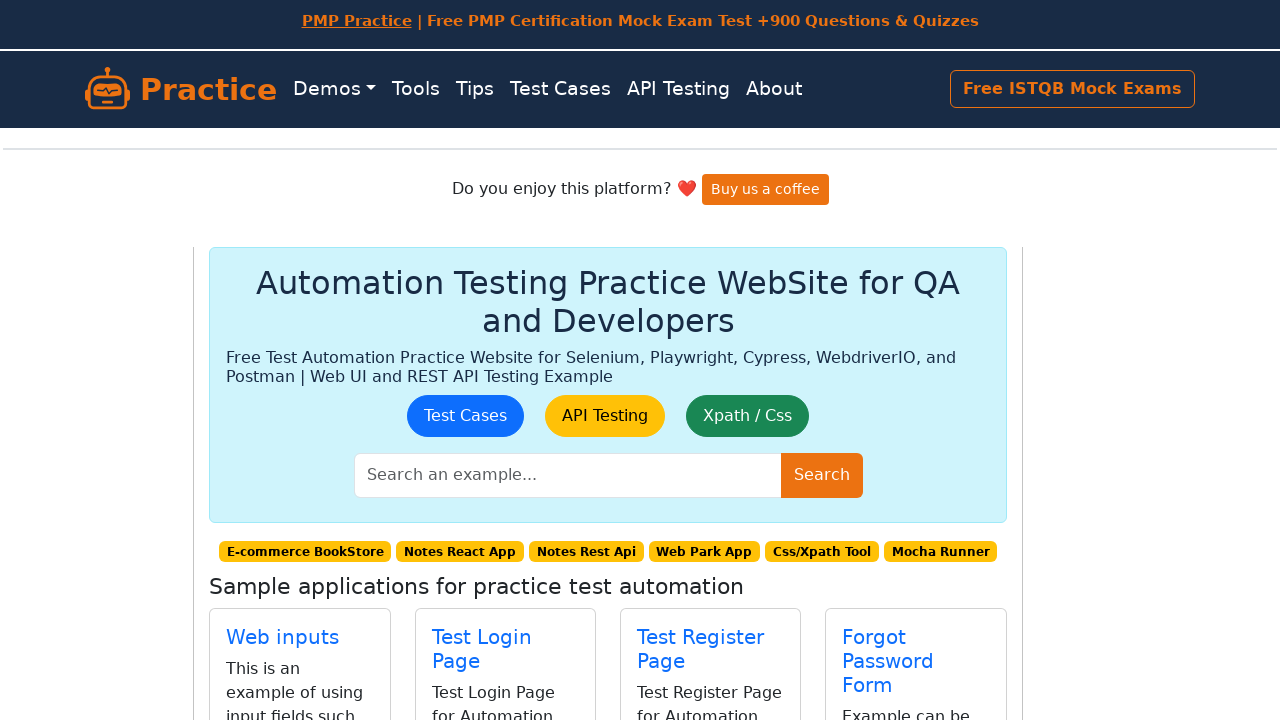

Clicked on JavaScript Dialogs link at (277, 388) on text="JavaScript Dialogs"
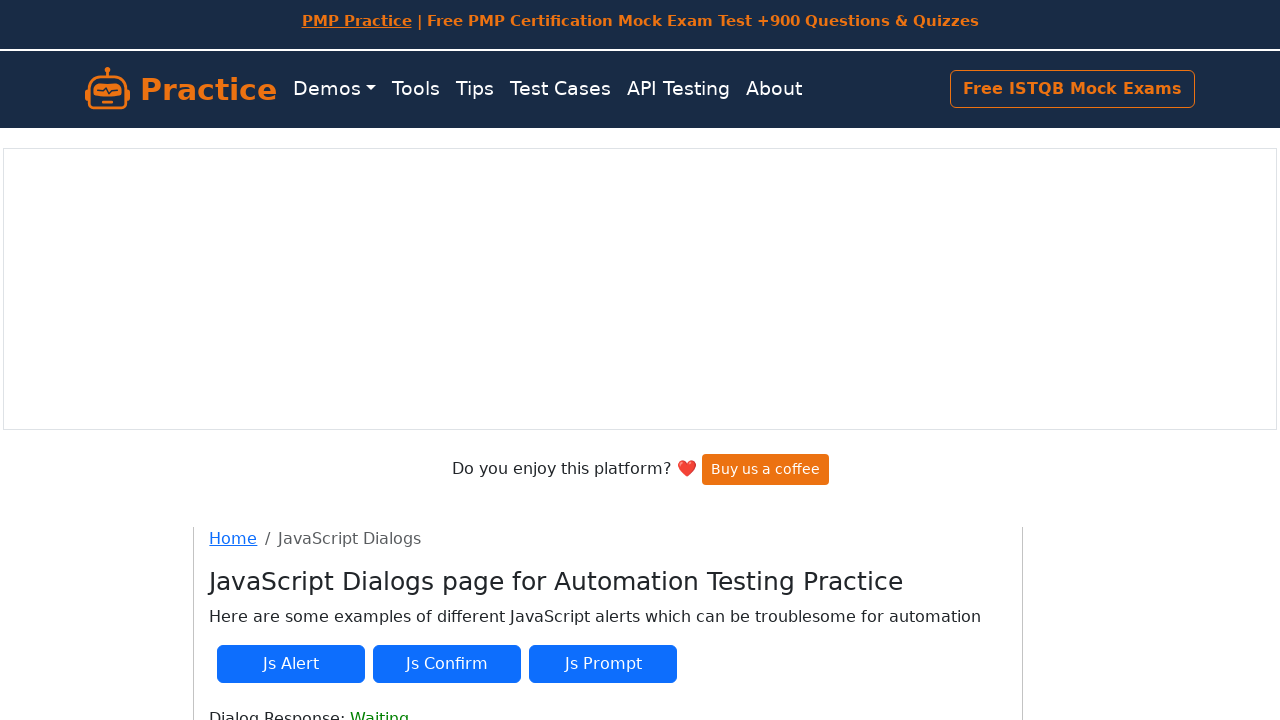

Set up dialog handler to dismiss on Cancel
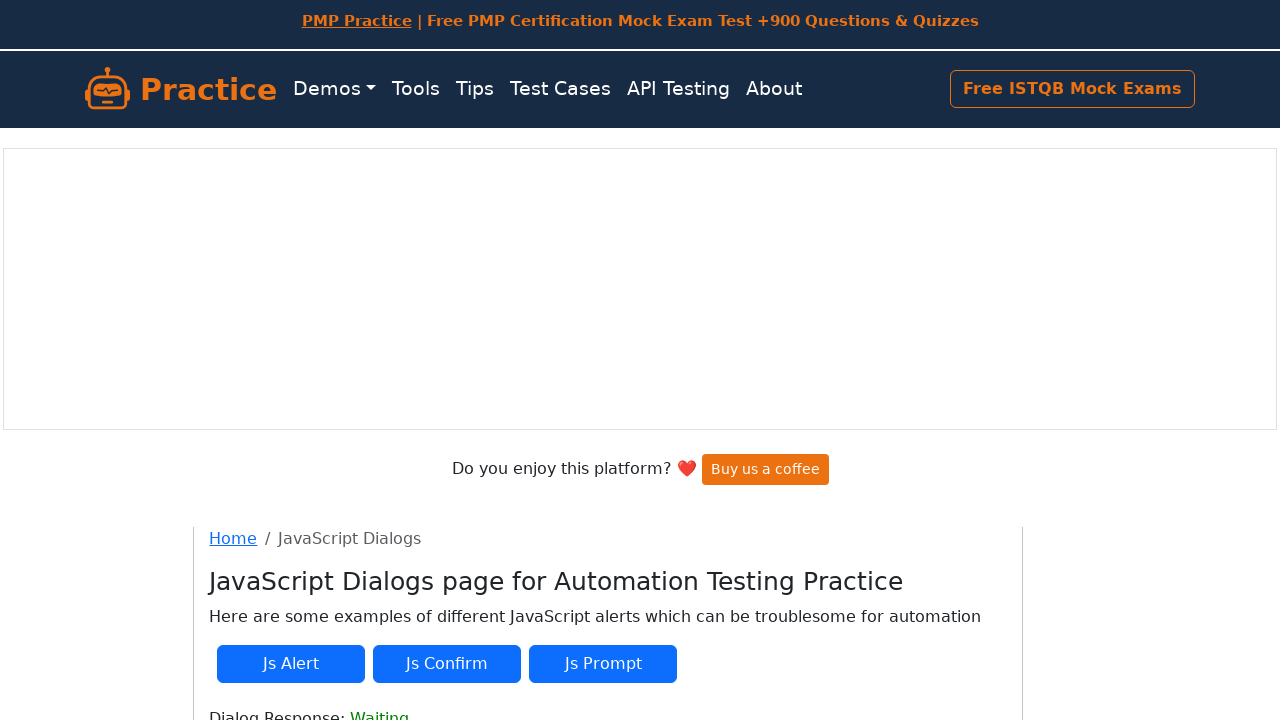

Clicked JS Confirm button at (447, 664) on button#js-confirm
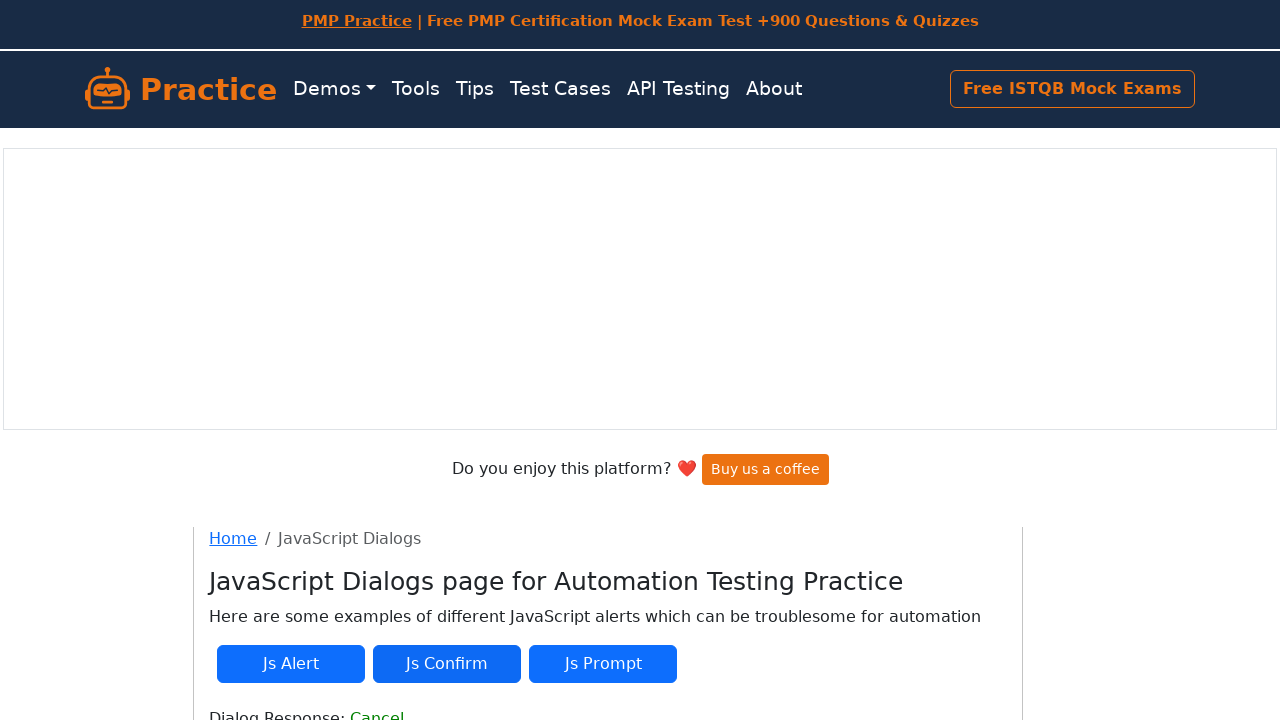

Dialog response element is visible after dismissing confirm dialog
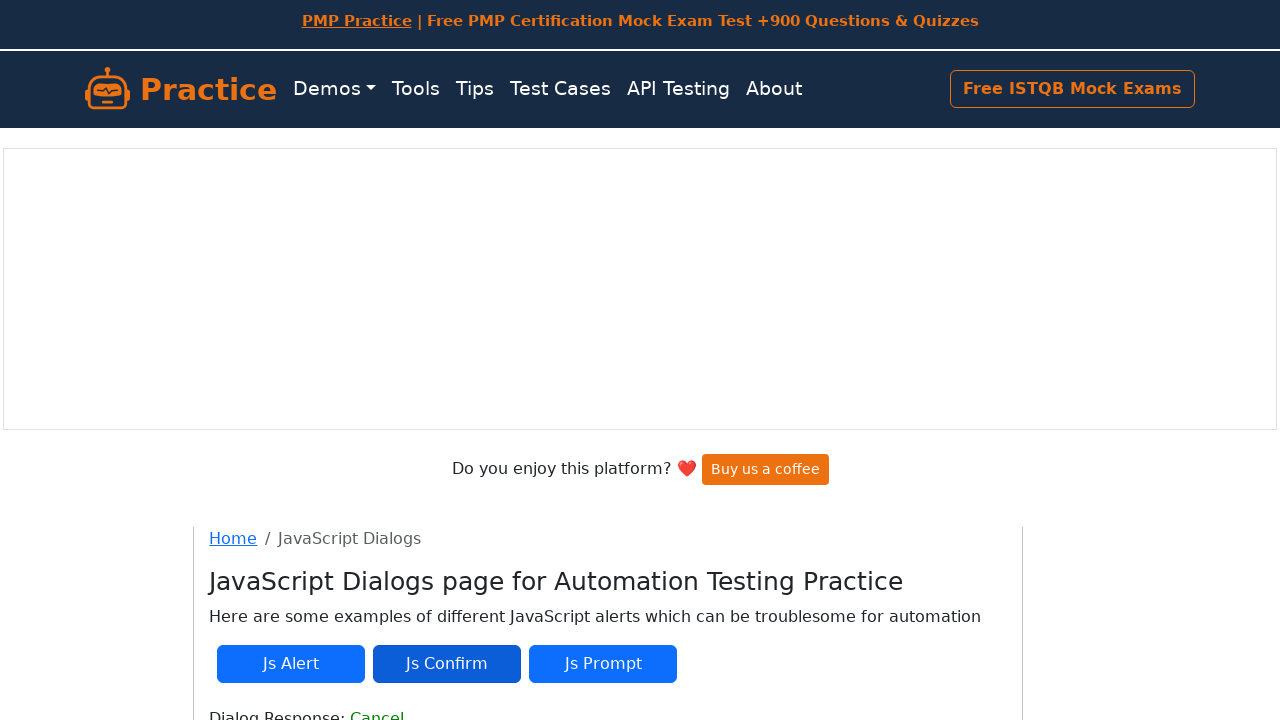

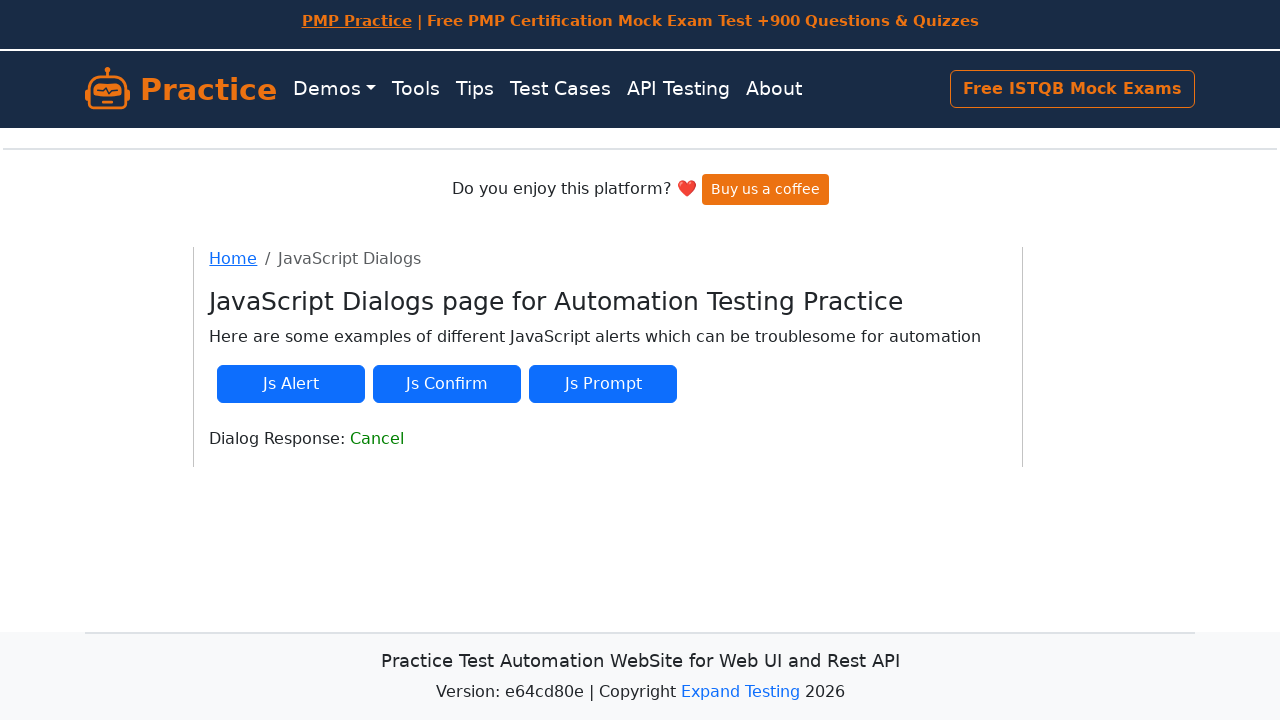